Tests the ParaBank registration form by filling out all required fields including personal information, address, and account credentials, then submitting the registration.

Starting URL: https://parabank.parasoft.com/parabank/index.htm

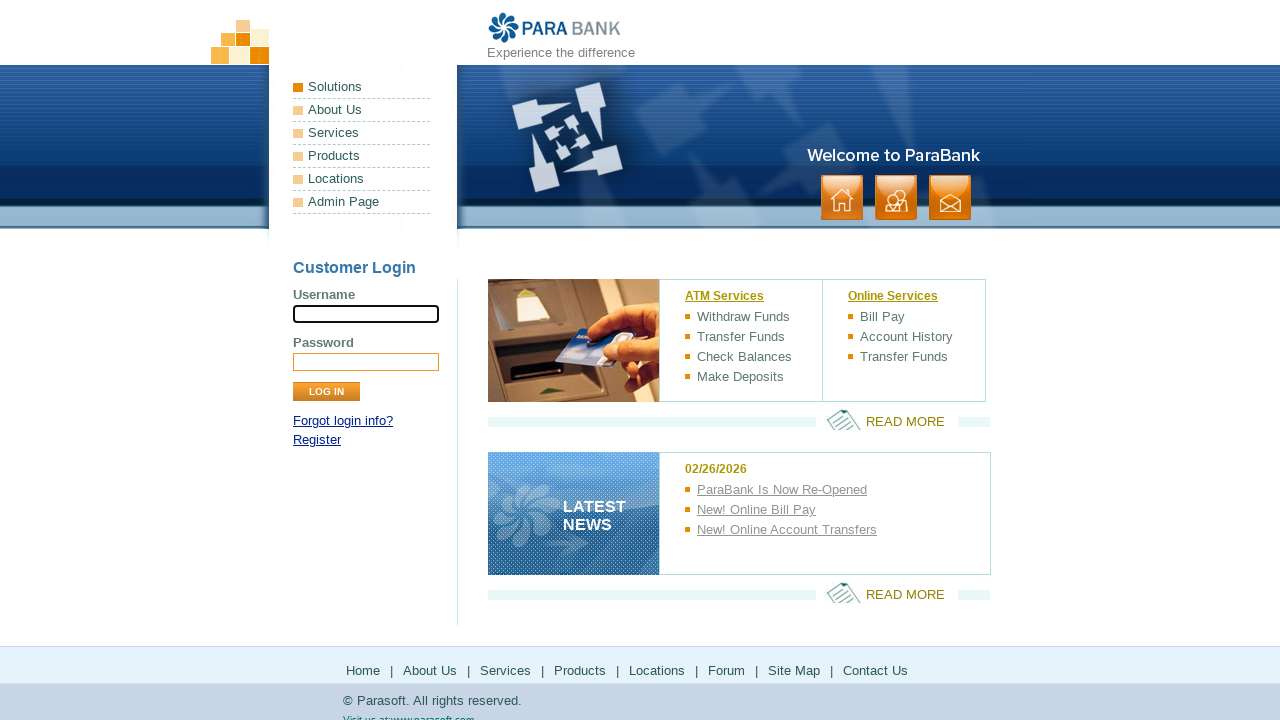

Clicked Register link at (317, 440) on a:text('Register')
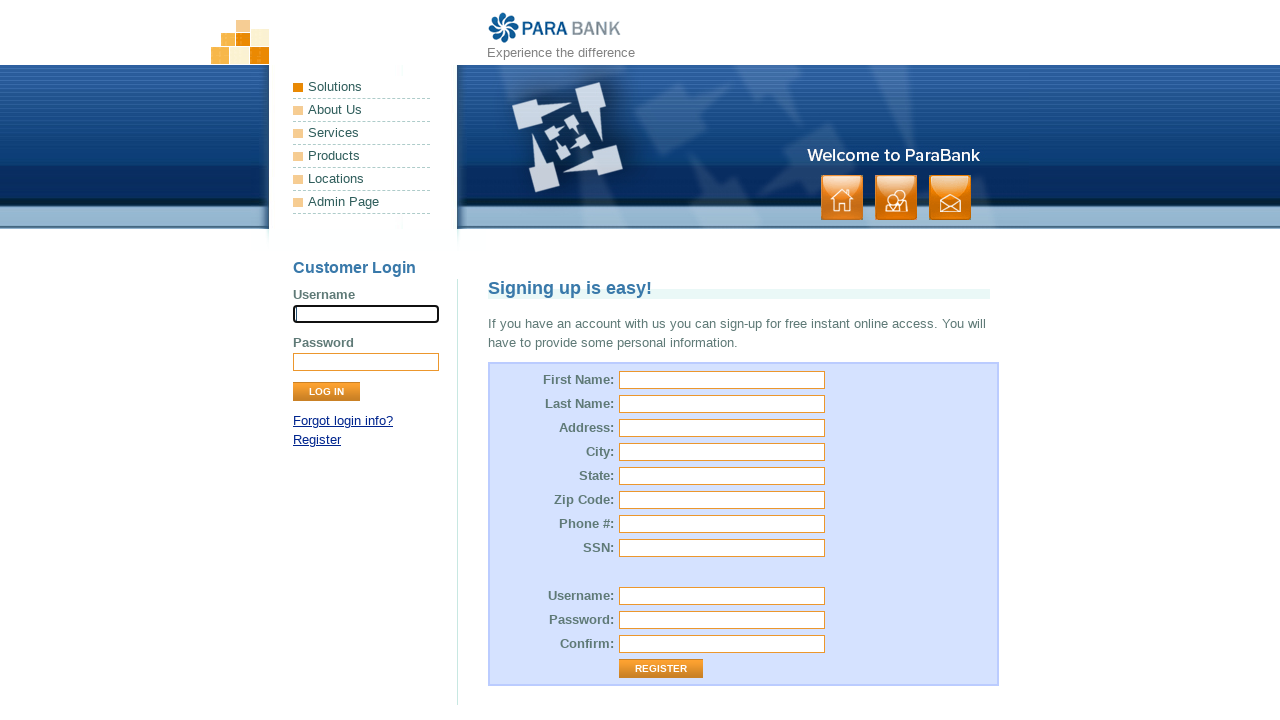

Filled first name field with 'VIJAY' on input#customer\.firstName
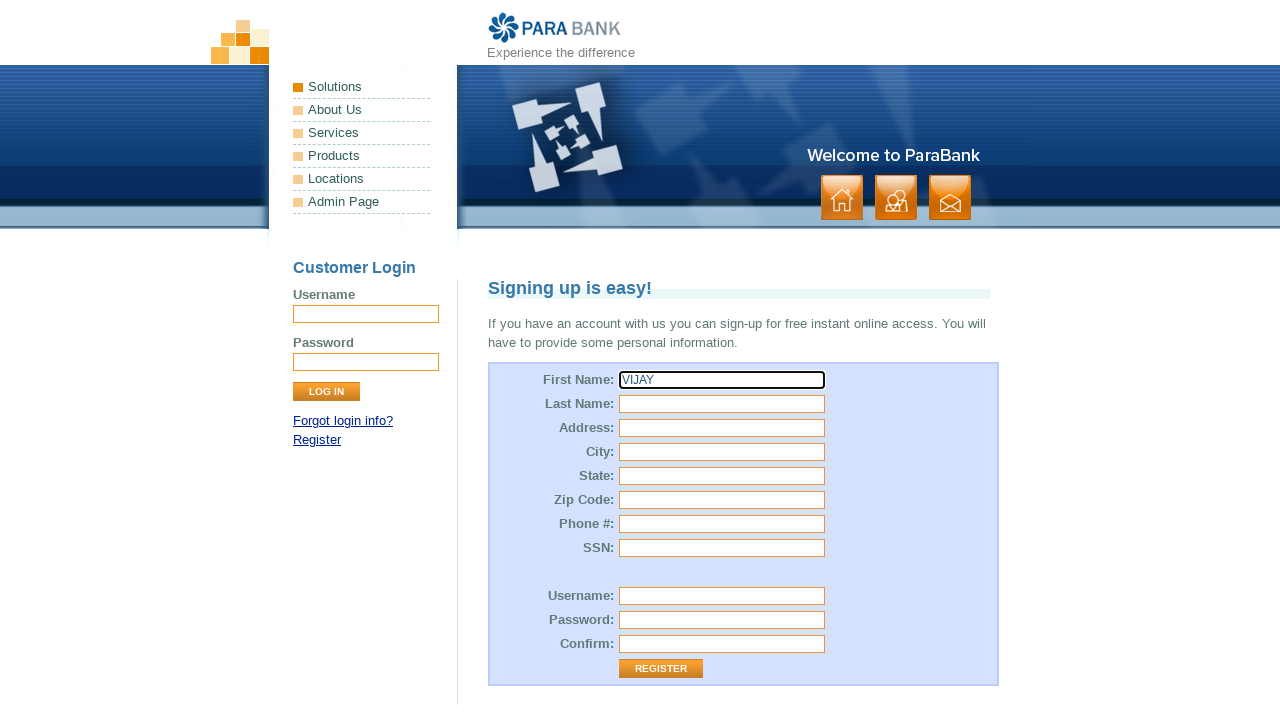

Filled last name field with 'GANESAN' on input#customer\.lastName
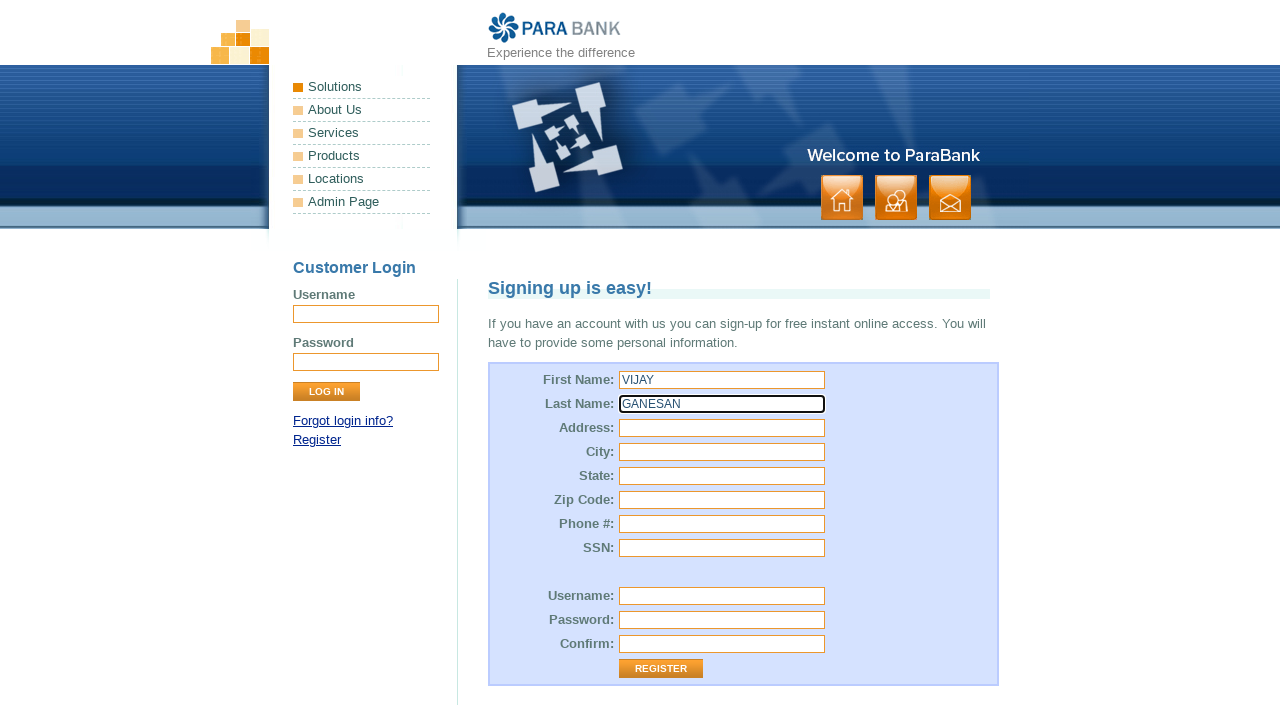

Filled street address field with 'Hyderabad' on input#customer\.address\.street
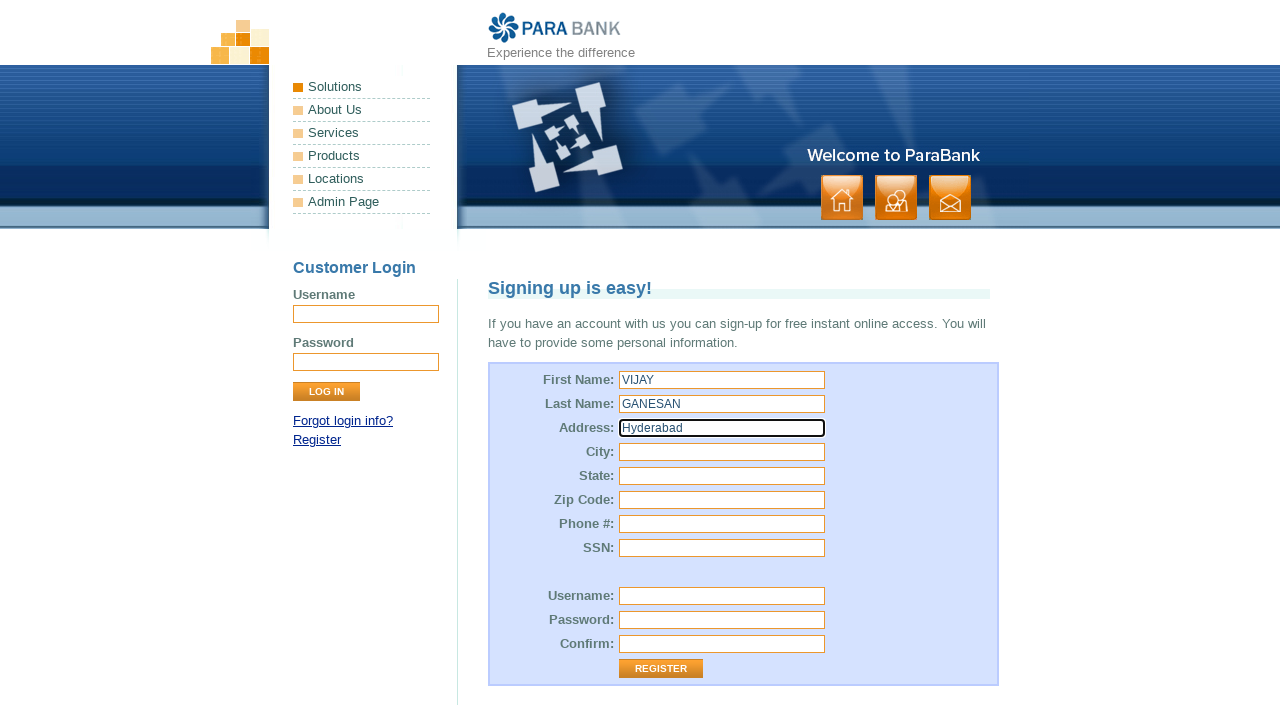

Filled city field with 'Hyderabad' on input#customer\.address\.city
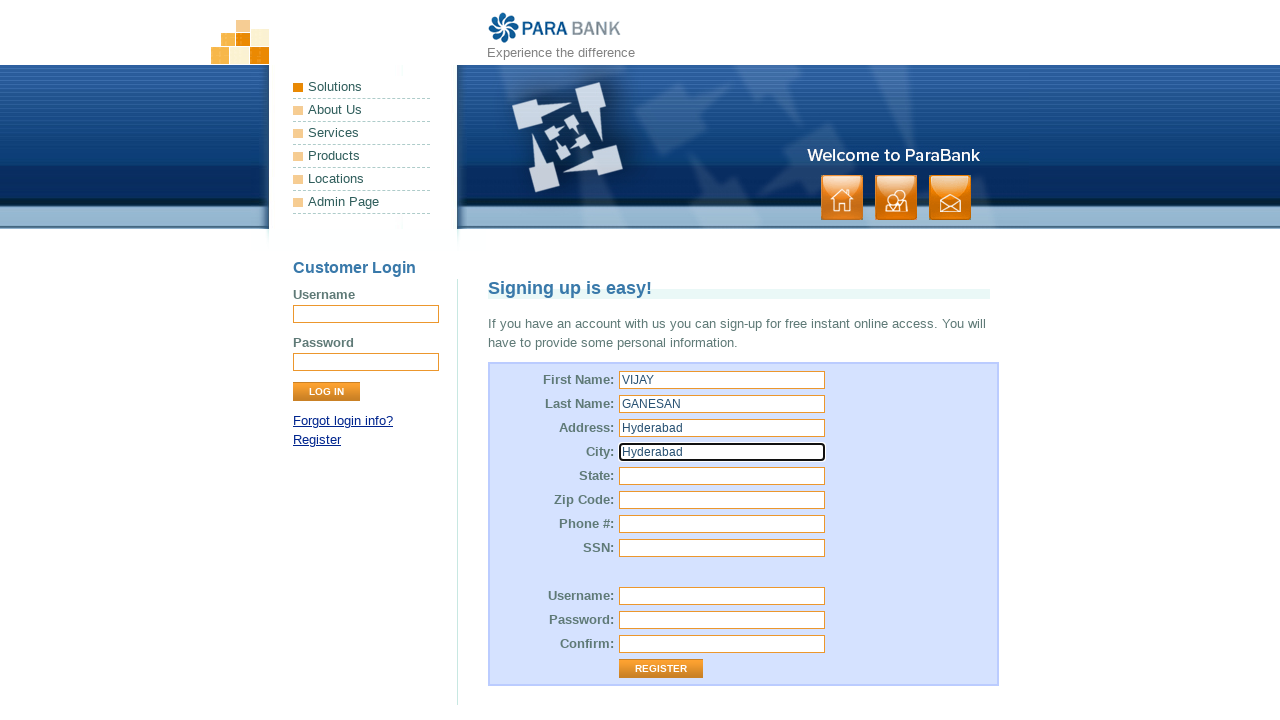

Filled state field with 'TG' on input#customer\.address\.state
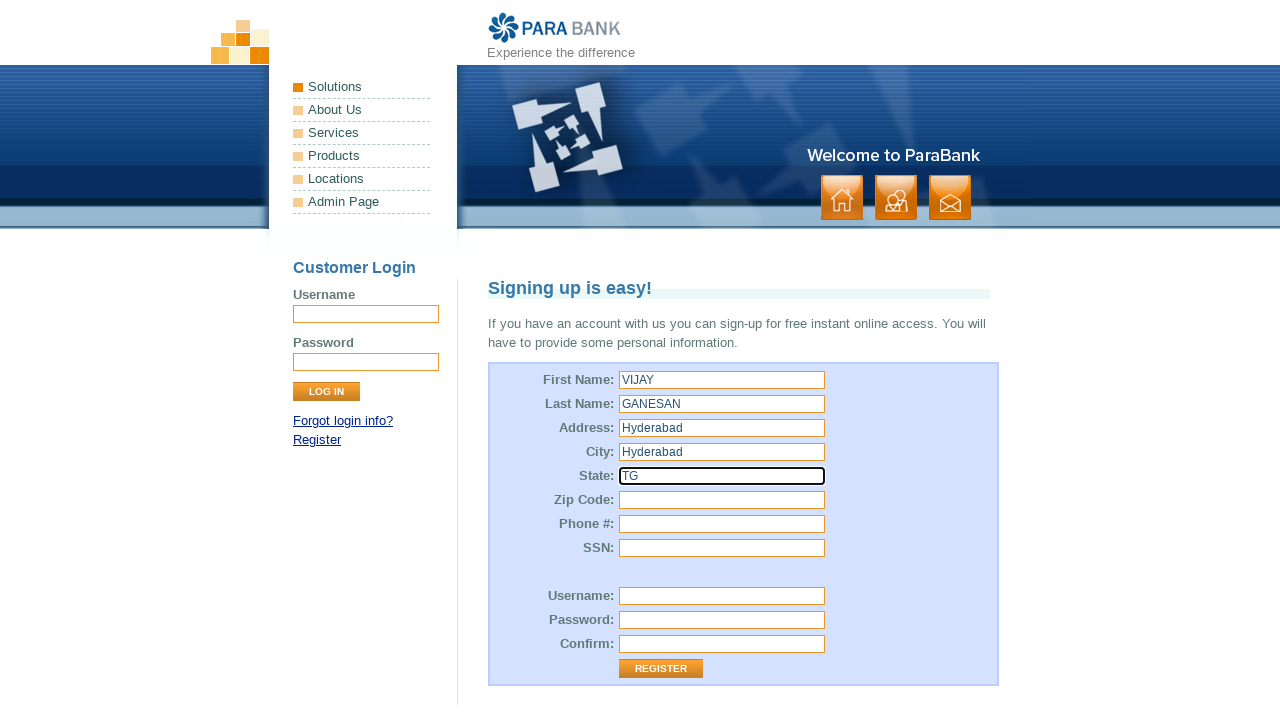

Filled zip code field with '123456' on input#customer\.address\.zipCode
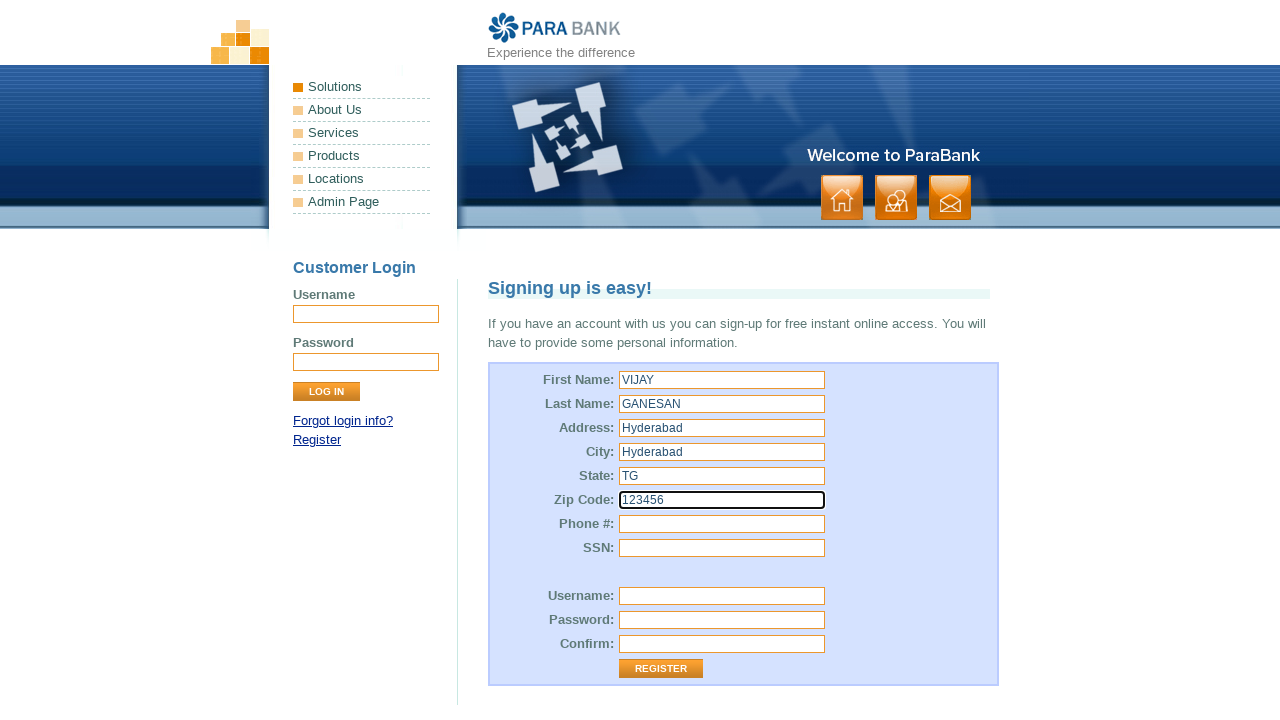

Filled phone number field with '9787071322' on input#customer\.phoneNumber
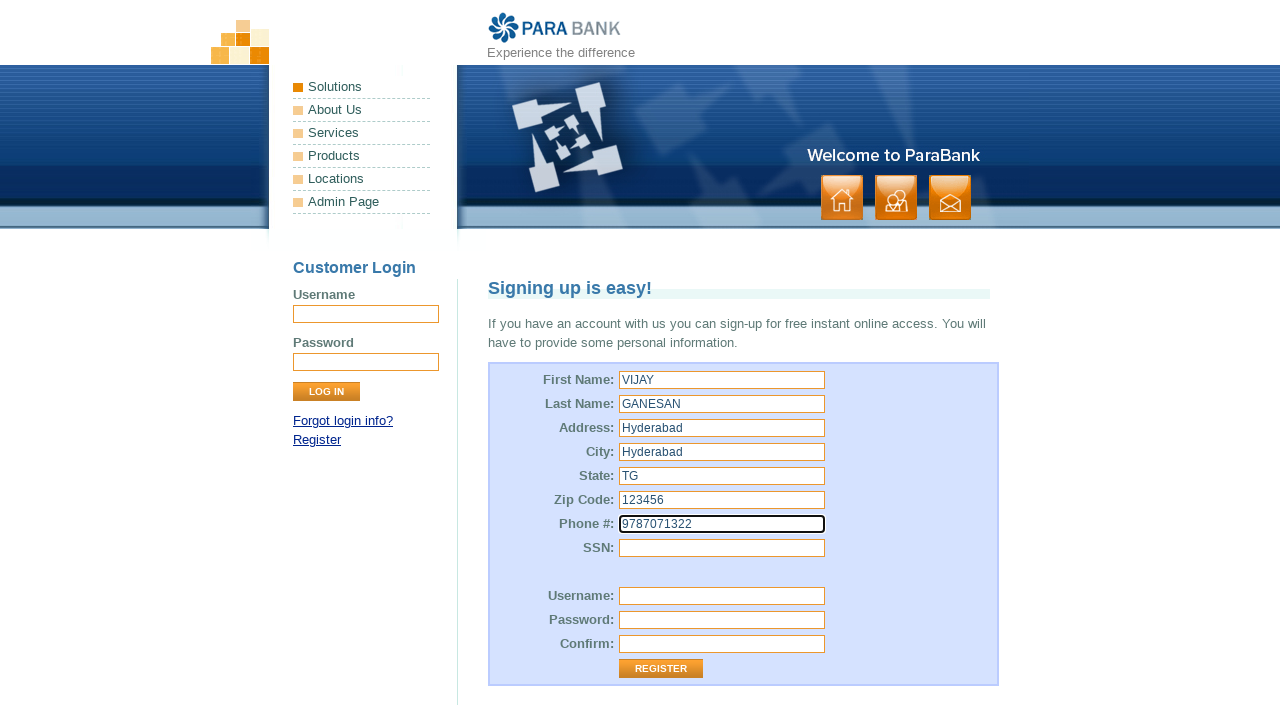

Filled SSN field with '454545' on input#customer\.ssn
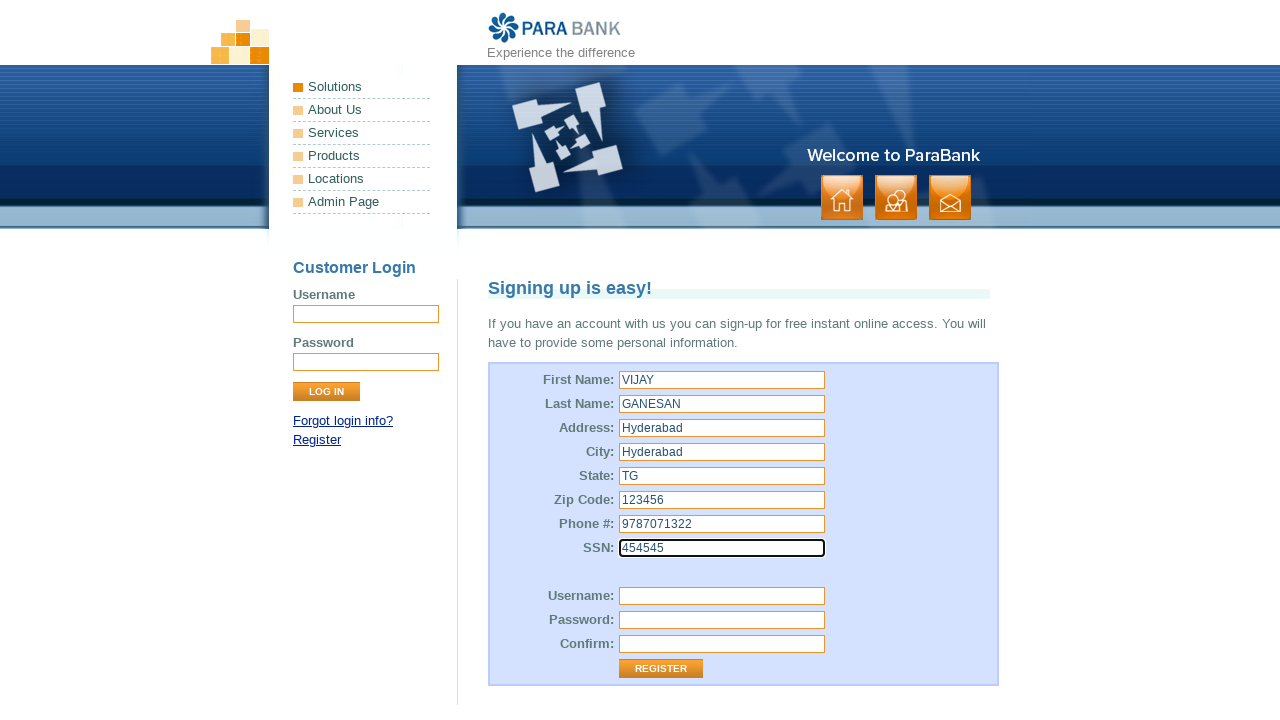

Filled username field with 'Vj' on input#customer\.username
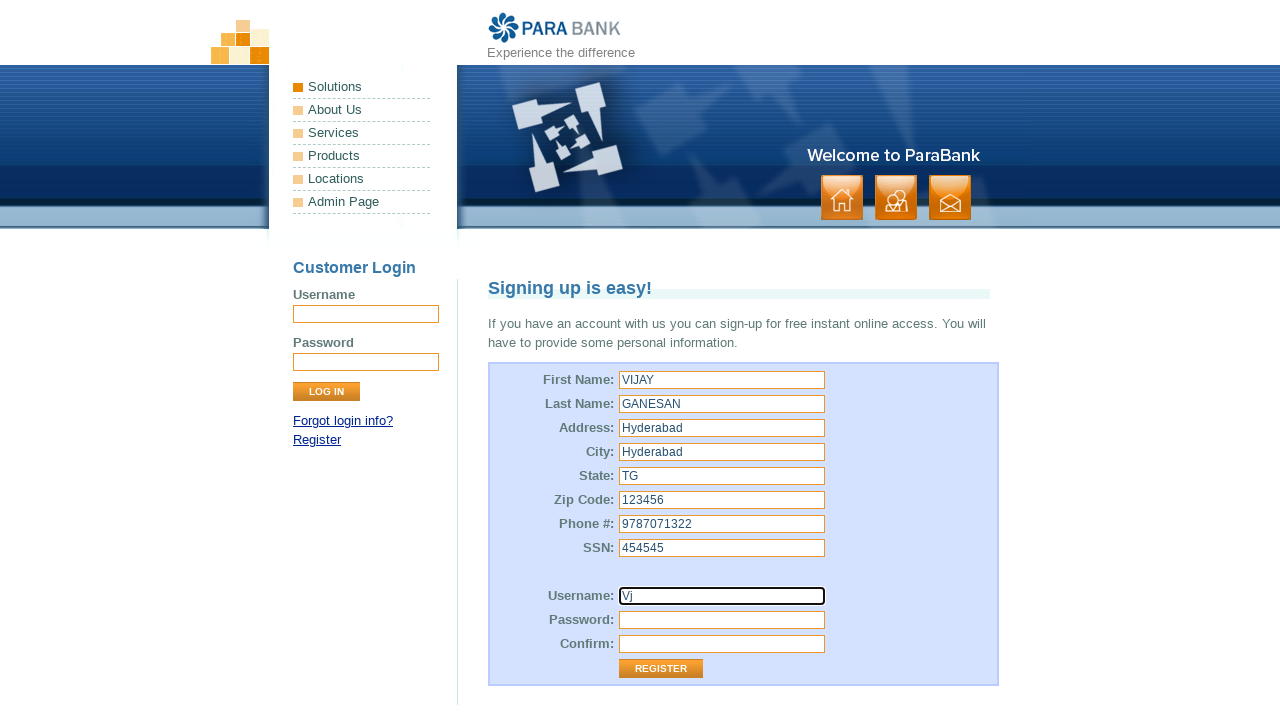

Filled password field with 'vj@123' on input#customer\.password
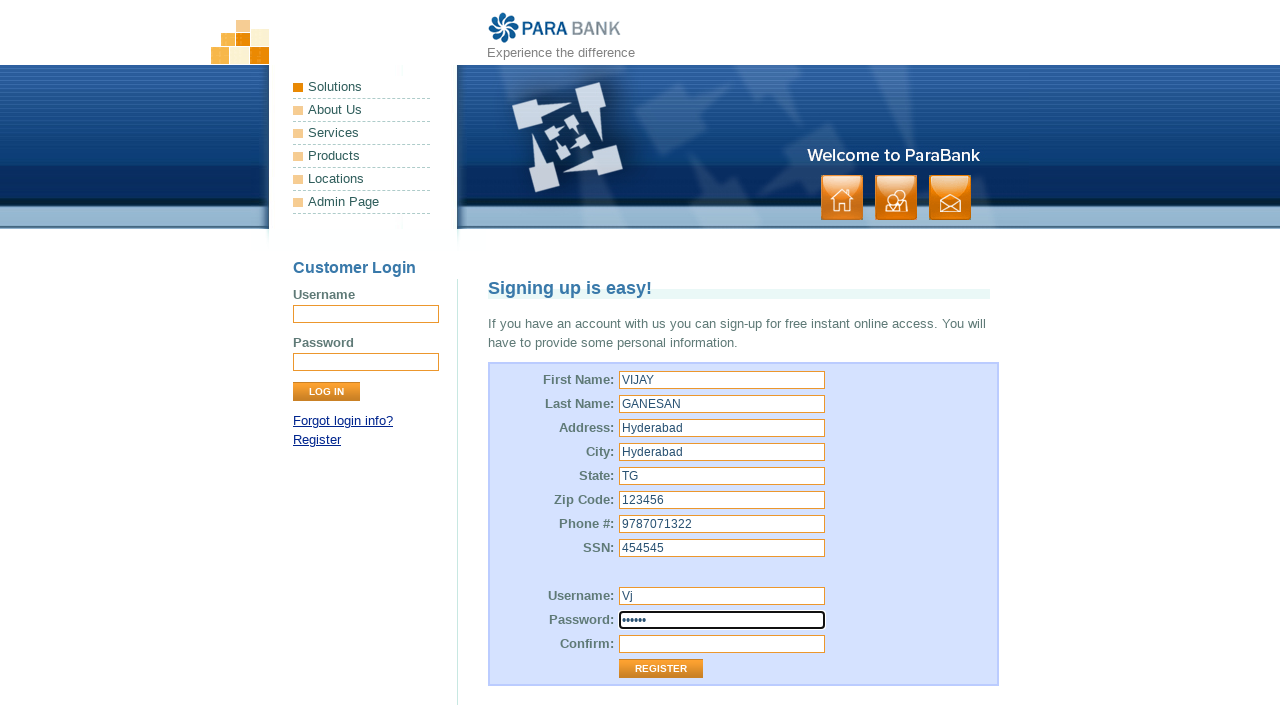

Filled confirm password field with 'vj@123' on input#repeatedPassword
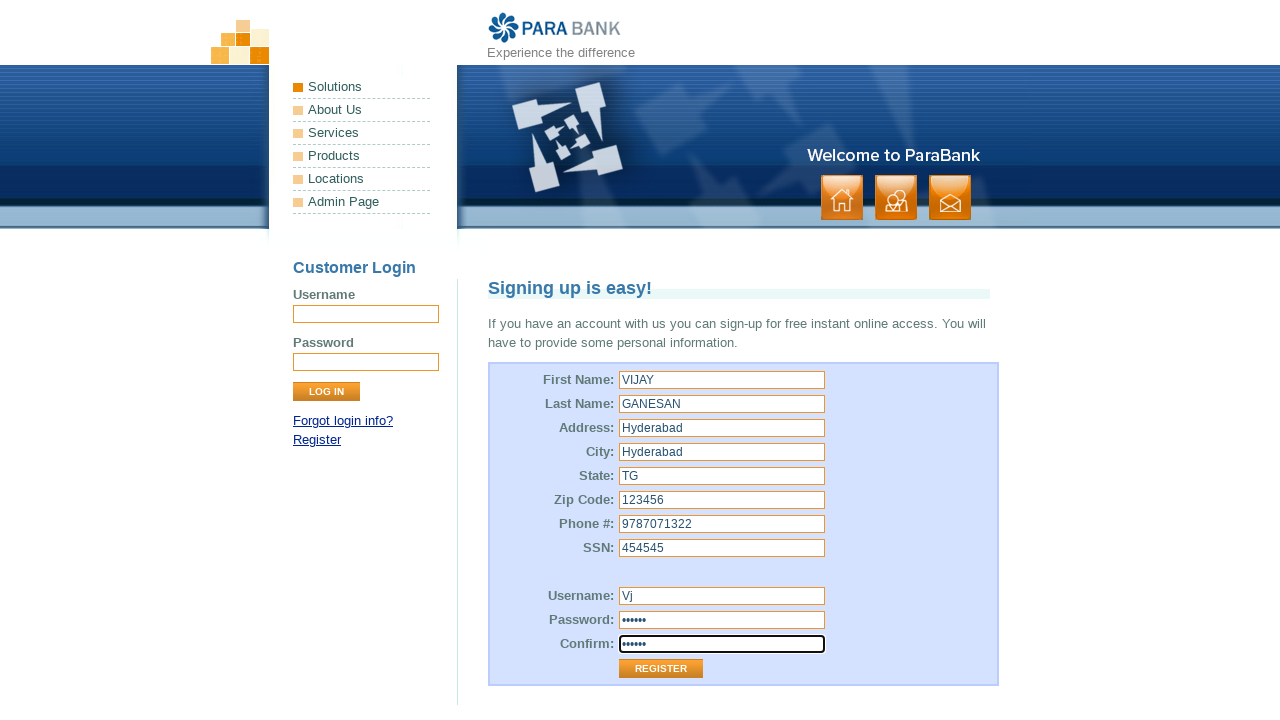

Clicked Register button to submit the registration form at (661, 669) on input[type='submit'][value='Register']
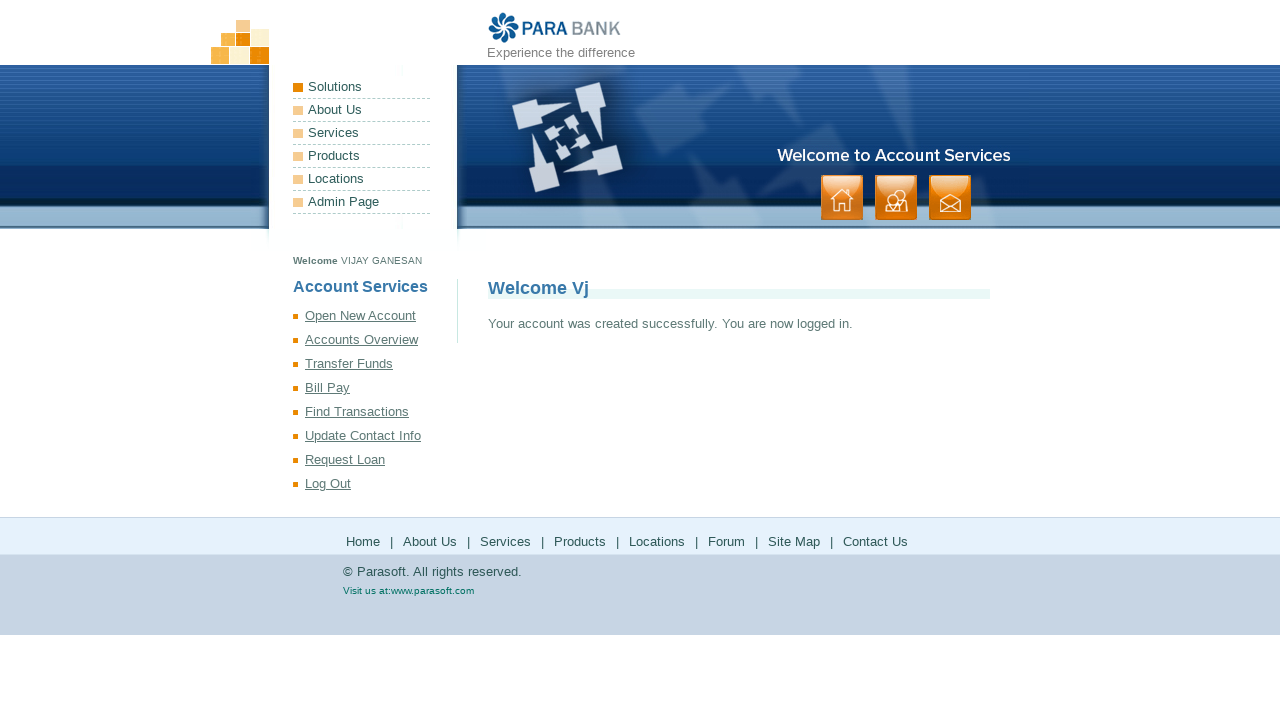

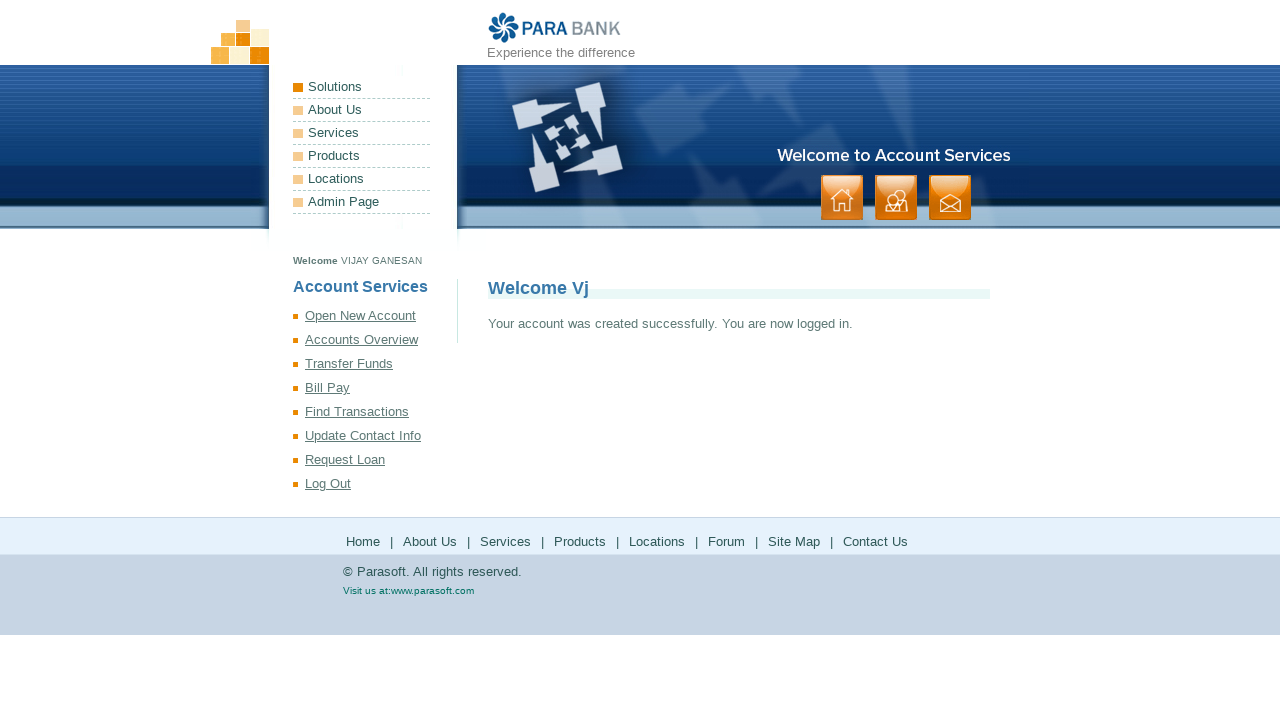